Tests that an unsaved change to an employee's name doesn't persist when switching between employees

Starting URL: https://devmountain-qa.github.io/employee-manager/1.2_Version/index.html

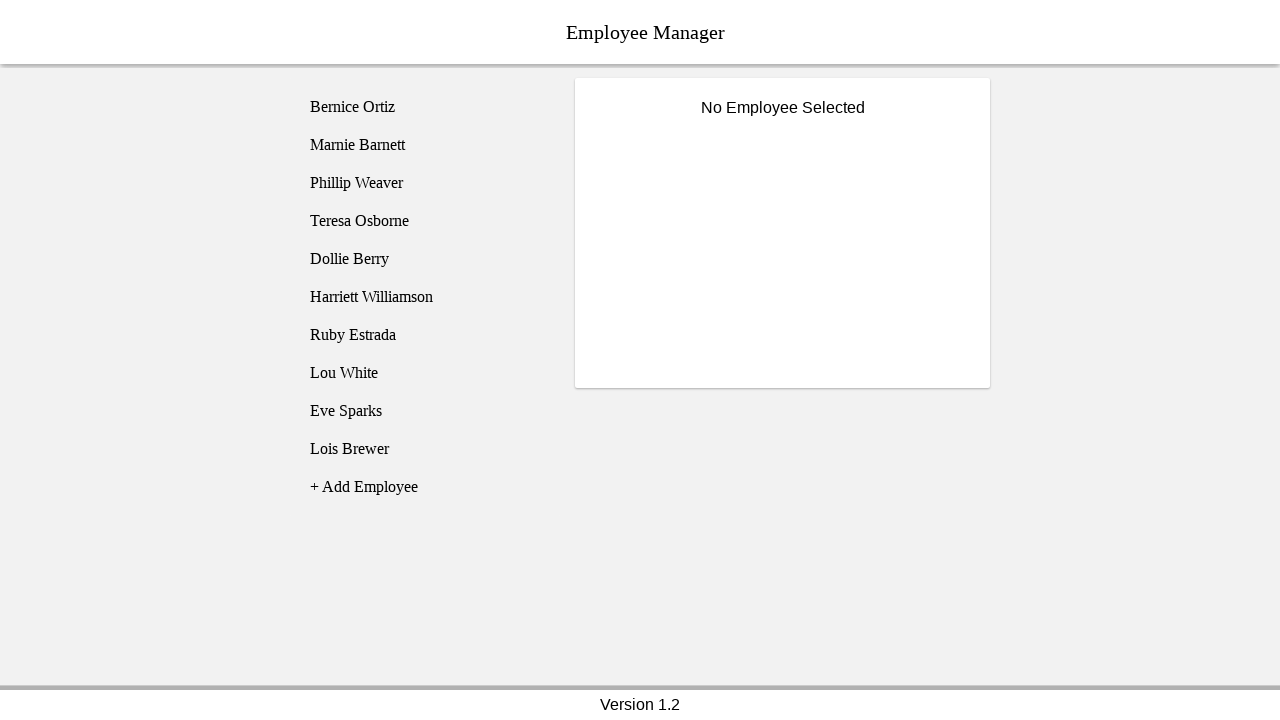

Clicked on Bernice Ortiz employee at (425, 107) on [name='employee1']
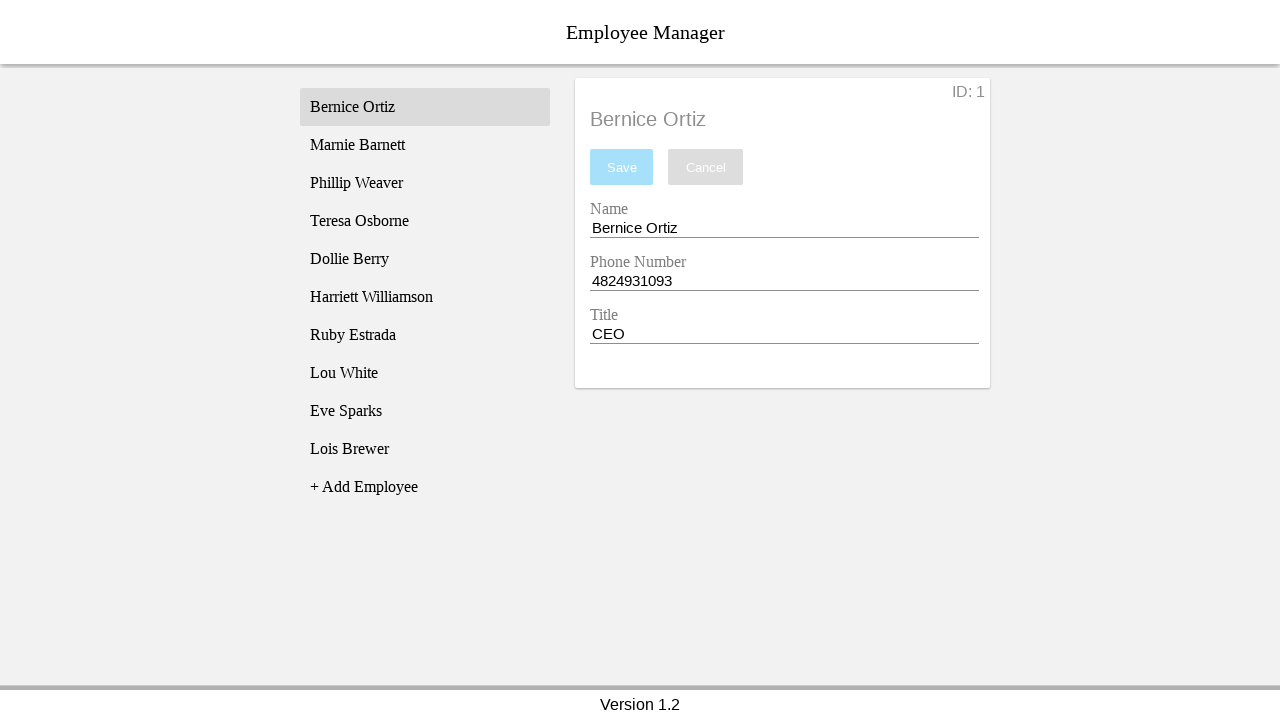

Name input field is now visible
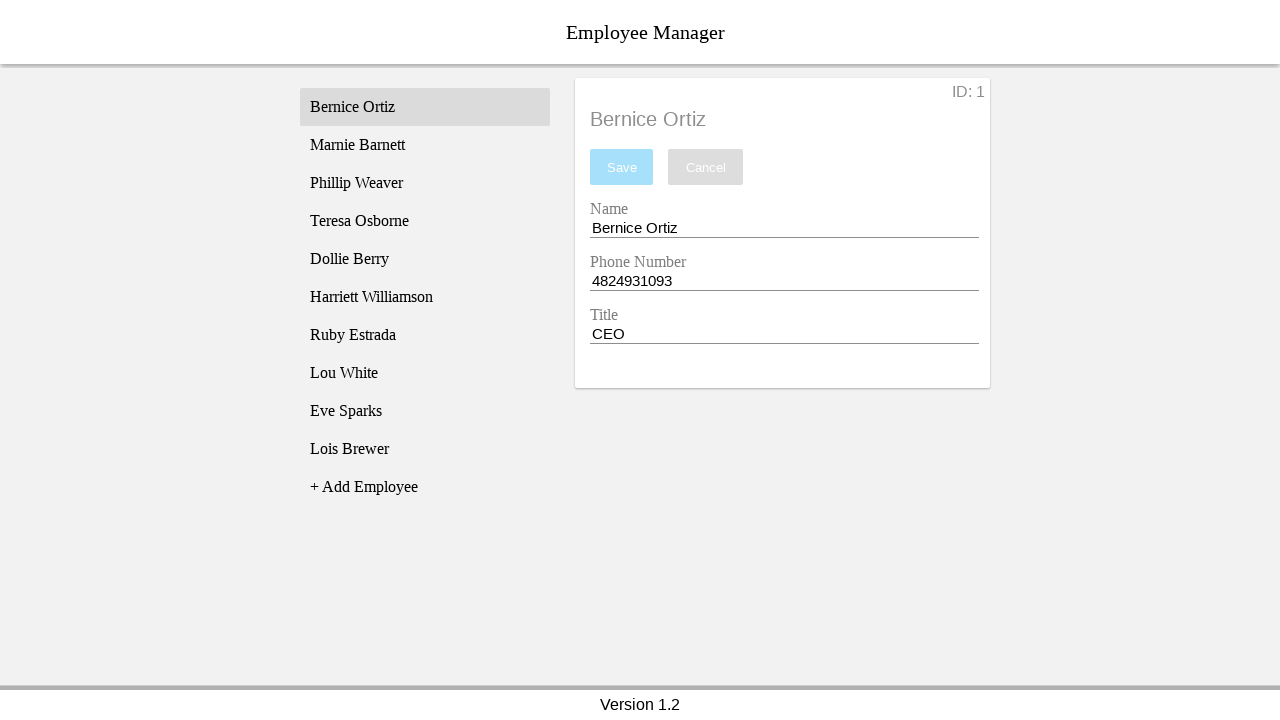

Filled name input with 'Test Name' (unsaved change) on [name='nameEntry']
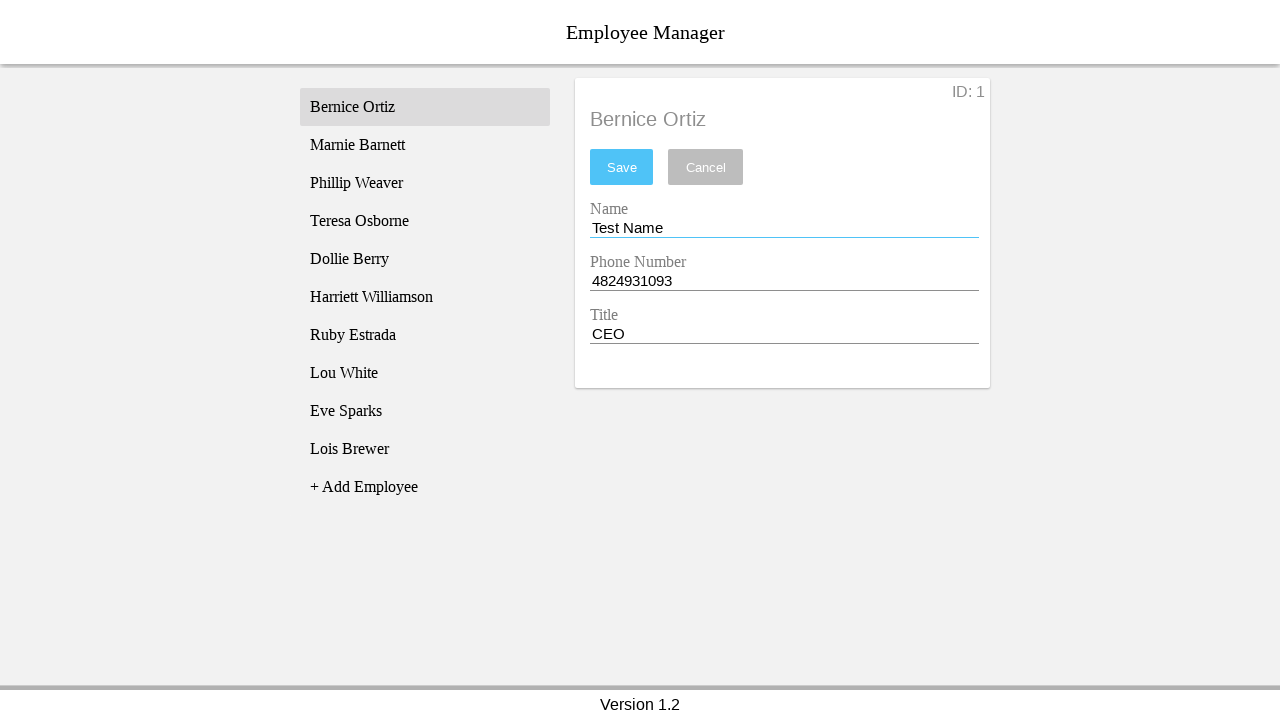

Clicked on Phillip Weaver employee to switch away at (425, 183) on [name='employee3']
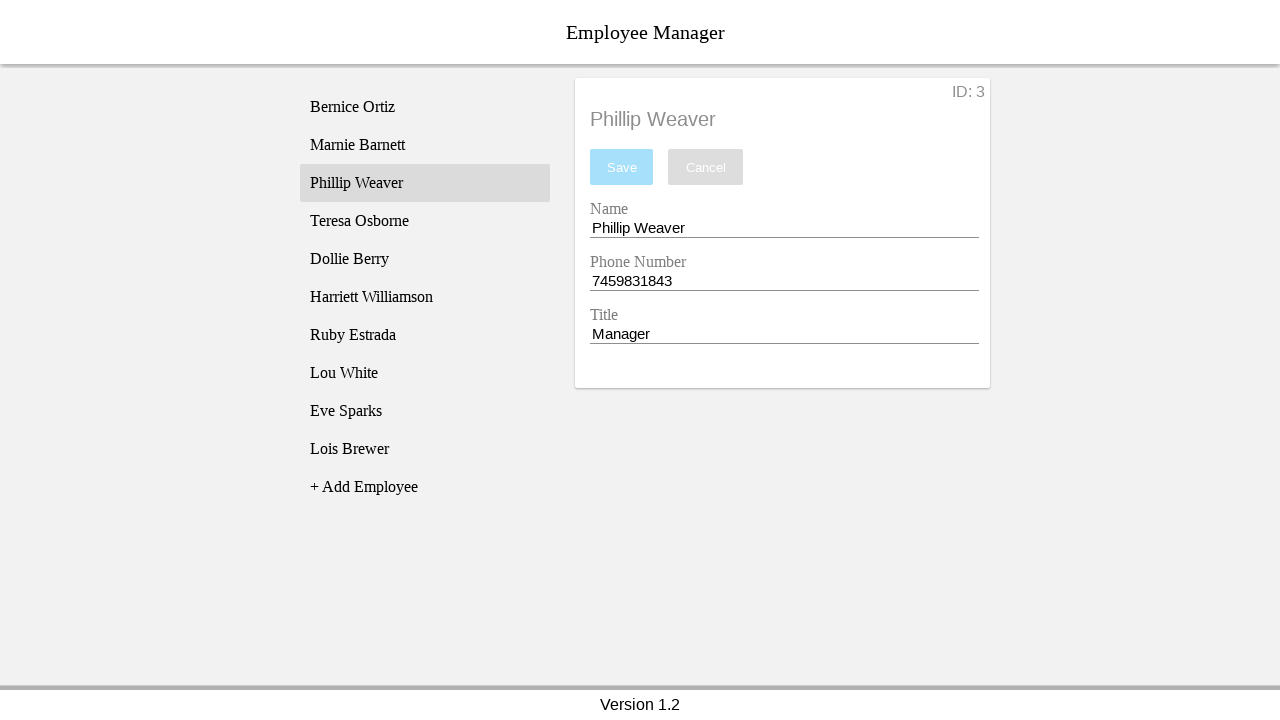

Phillip Weaver's name is now displayed
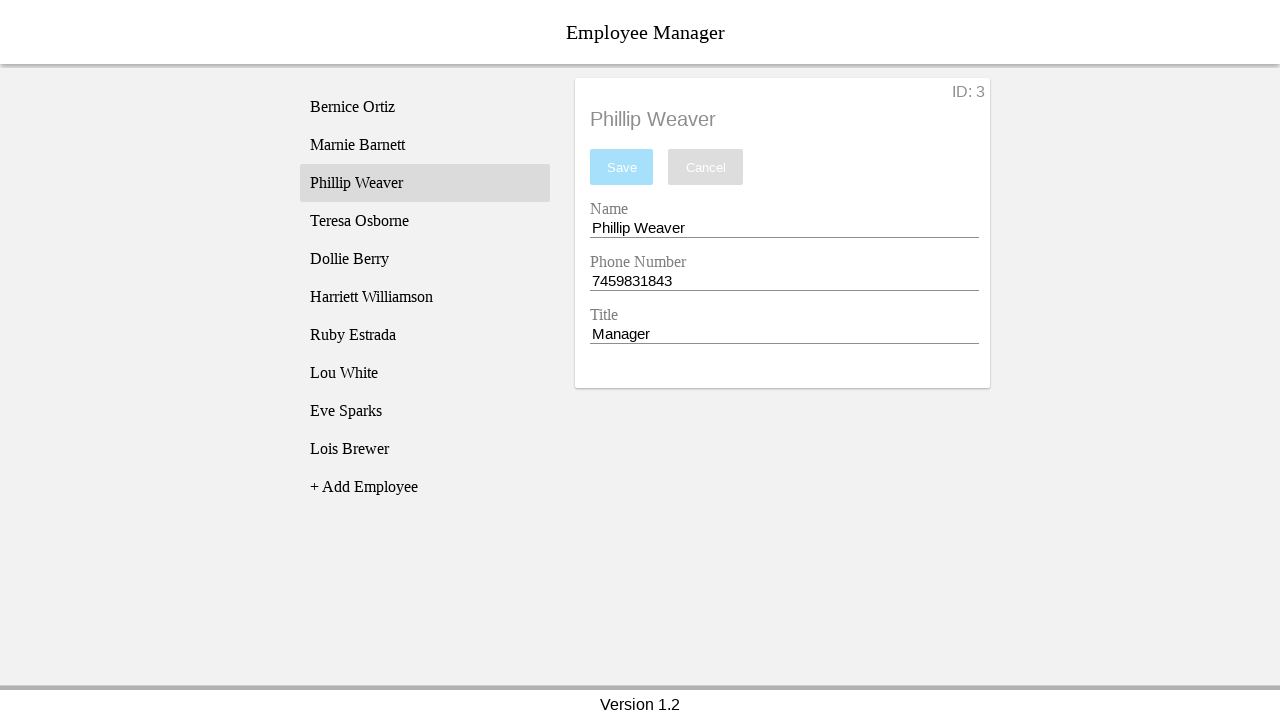

Clicked back on Bernice Ortiz employee at (425, 107) on [name='employee1']
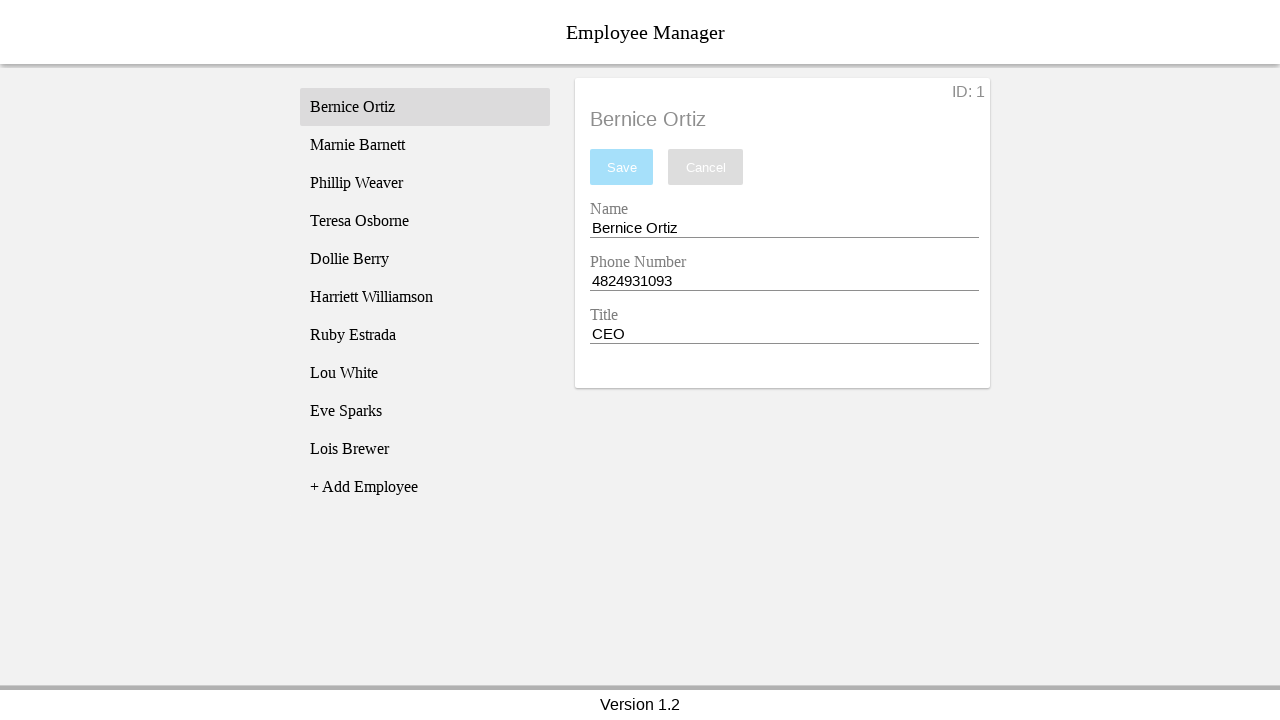

Bernice Ortiz's name is now displayed again
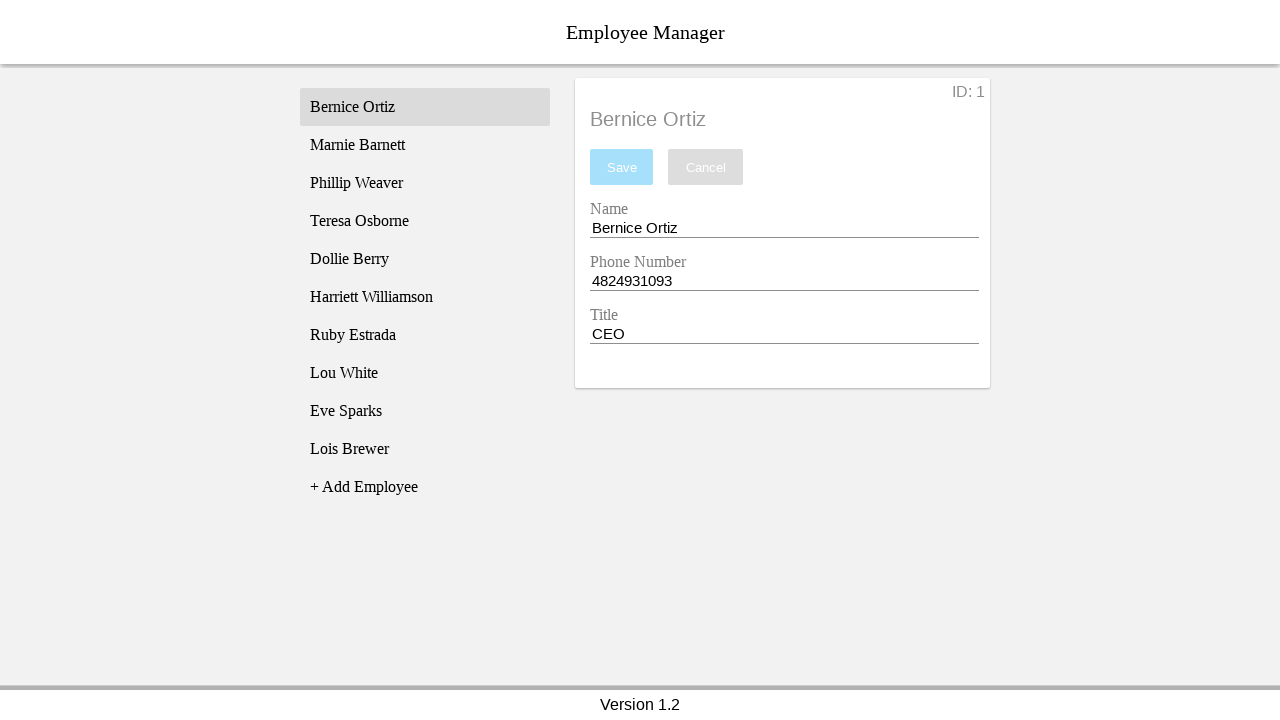

Verified that unsaved change did not persist - name field shows original 'Bernice Ortiz'
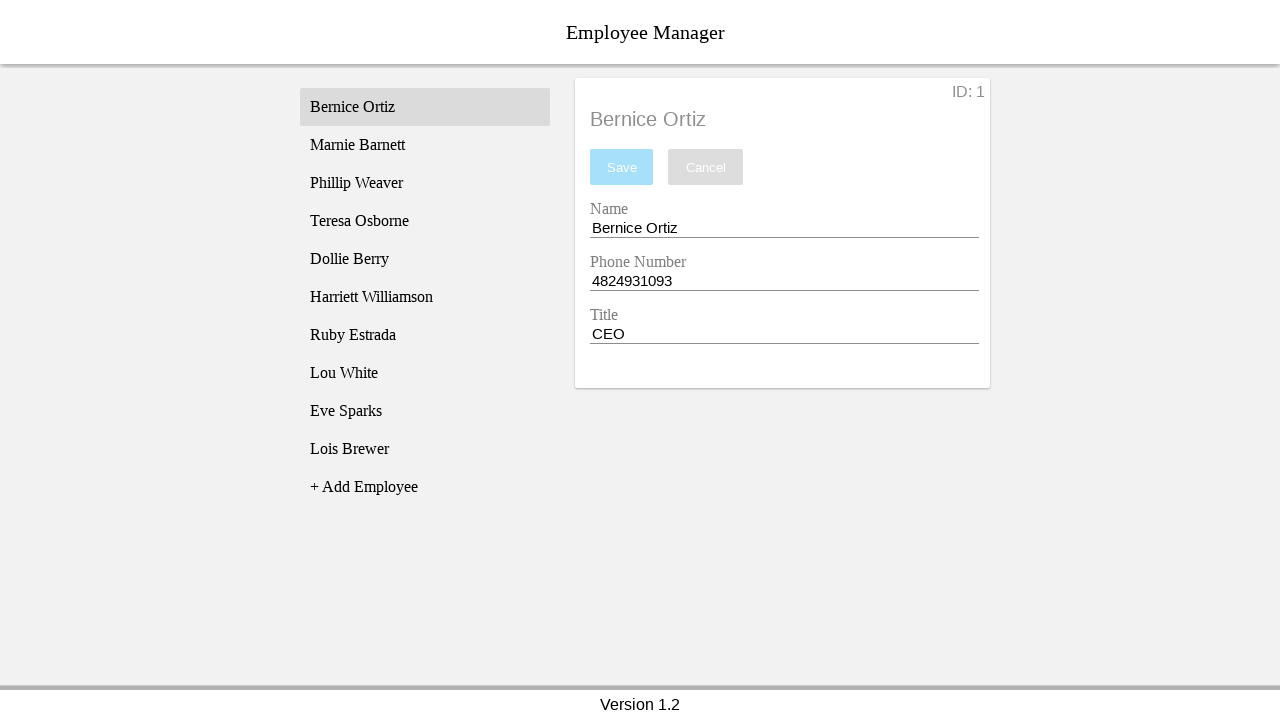

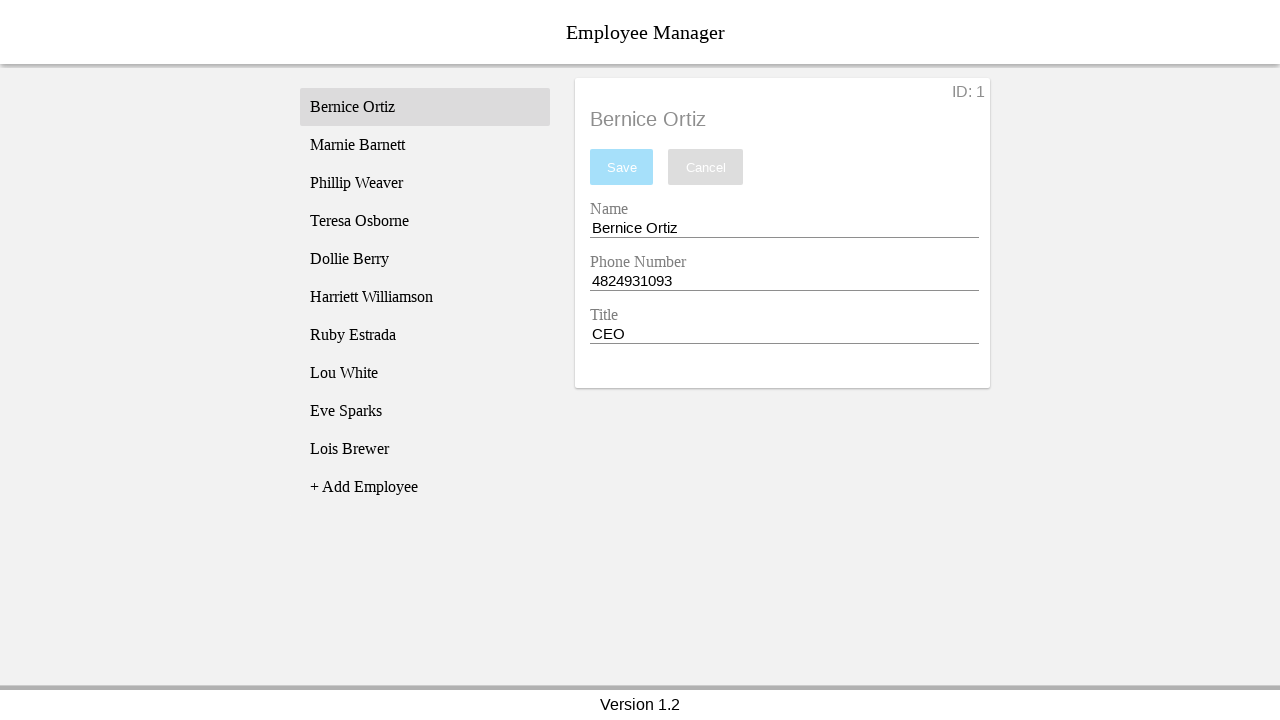